Tests keyboard shortcut functionality by pressing Ctrl+K key combination

Starting URL: https://www.selenium.dev/documentation/webdriver/actions_api/keyboard/

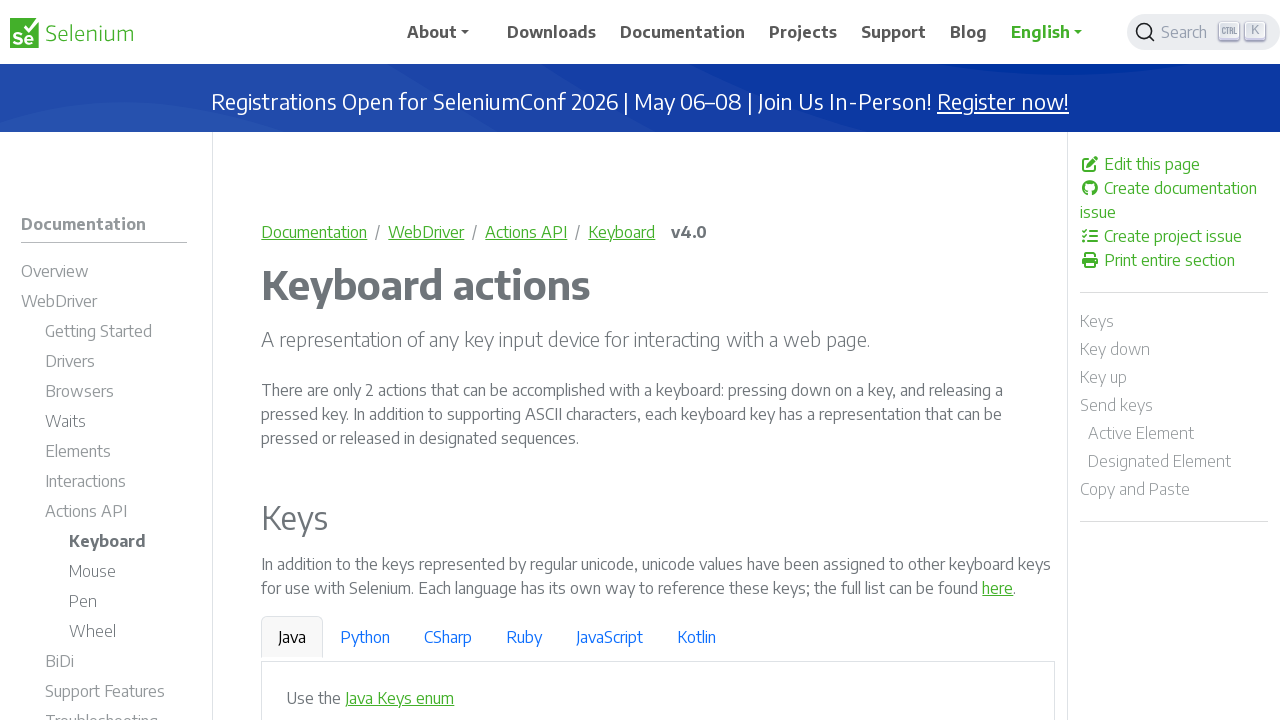

Navigated to Selenium keyboard actions documentation page
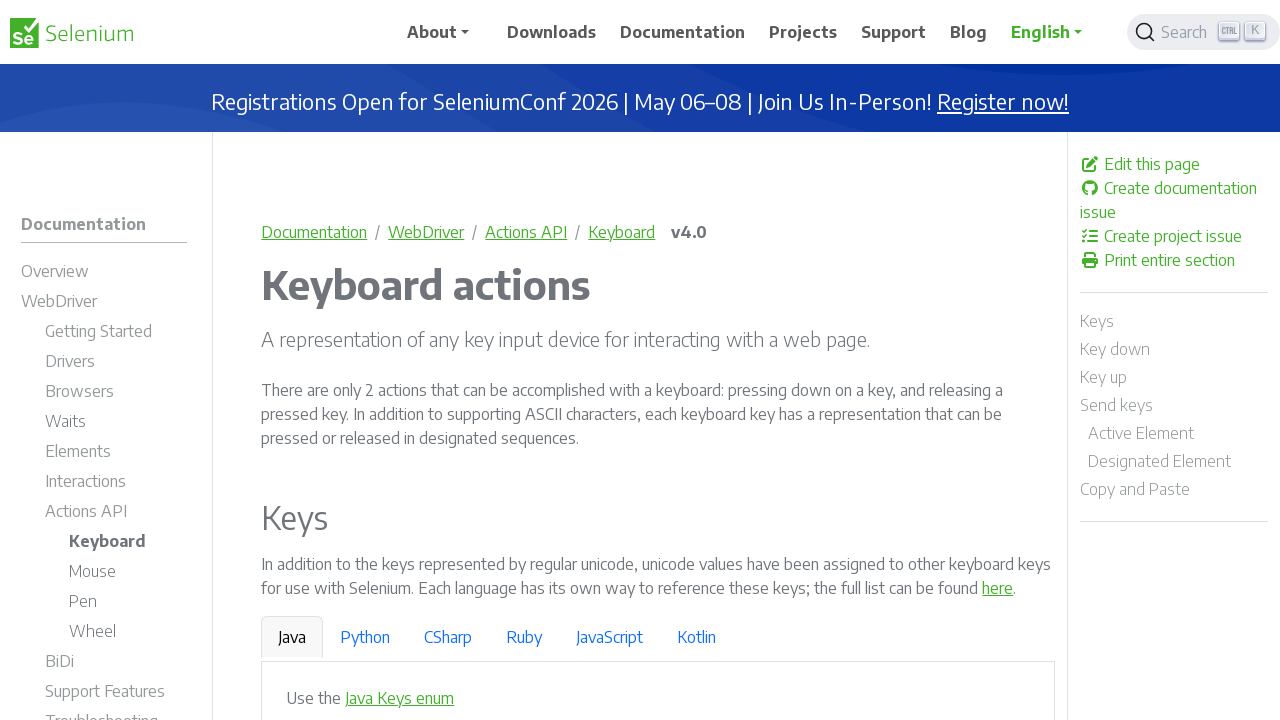

Pressed down Control key
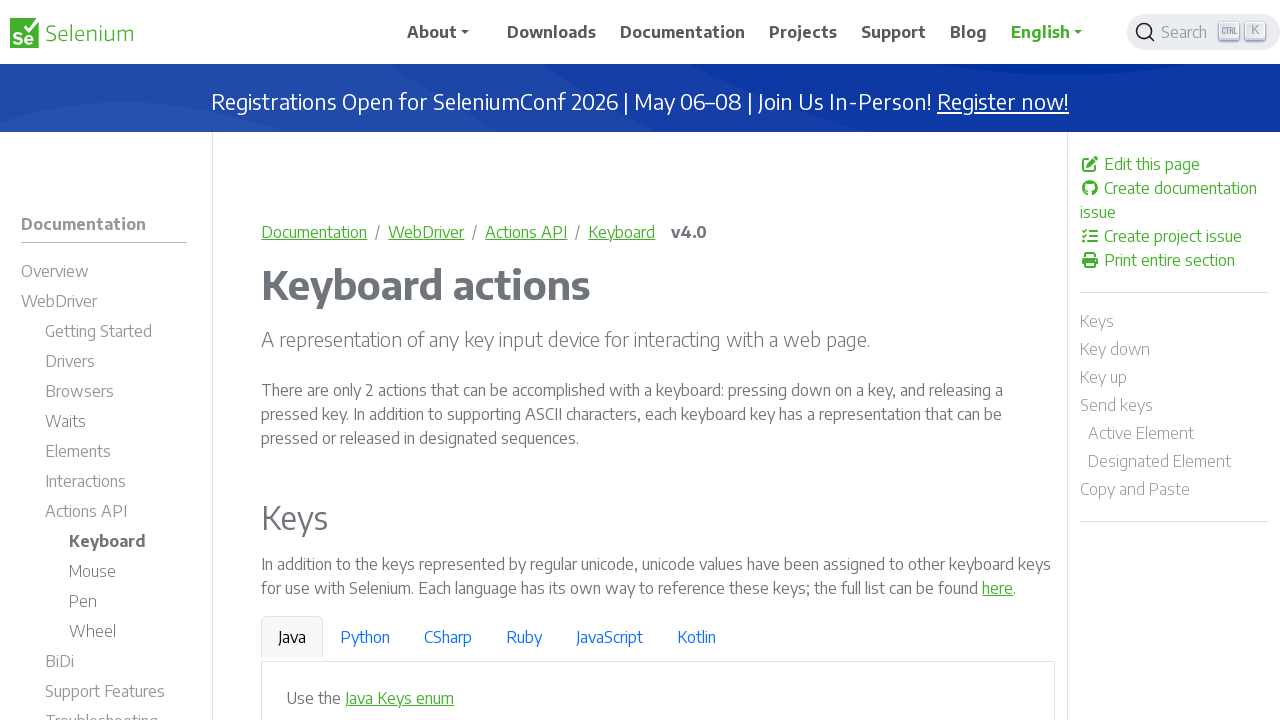

Pressed K key while Control is held down
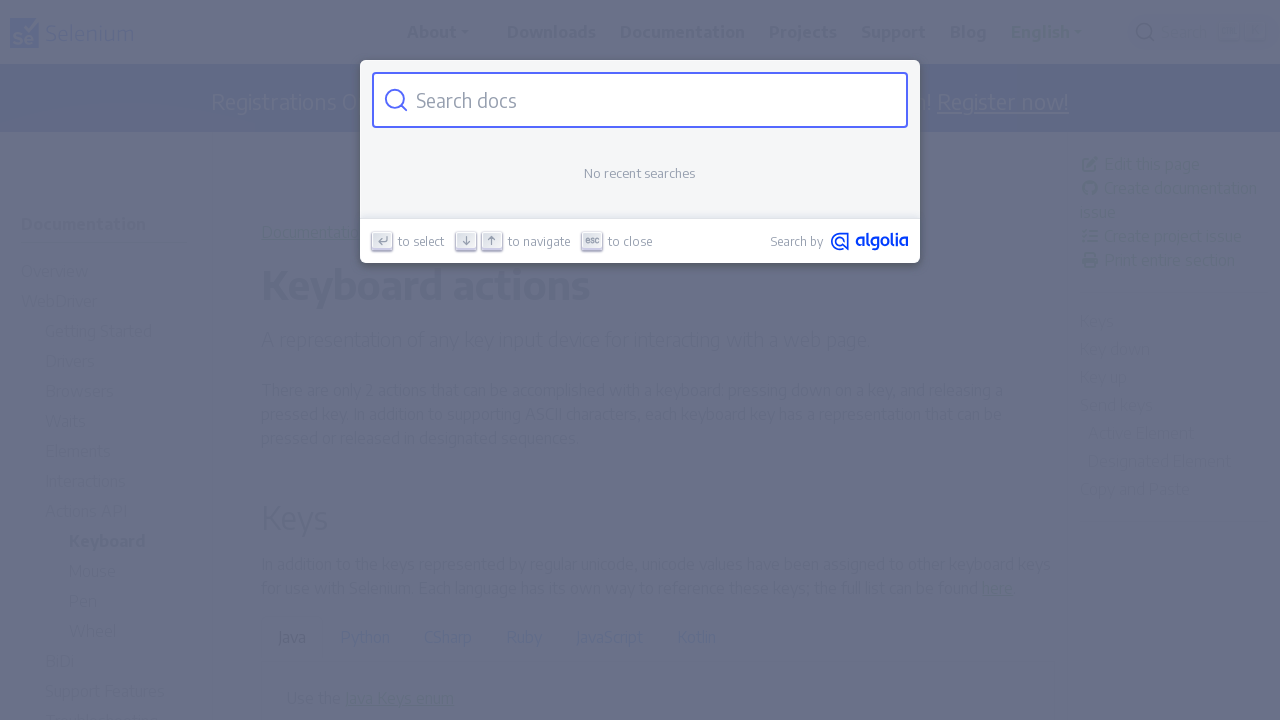

Released Control key to complete Ctrl+K shortcut
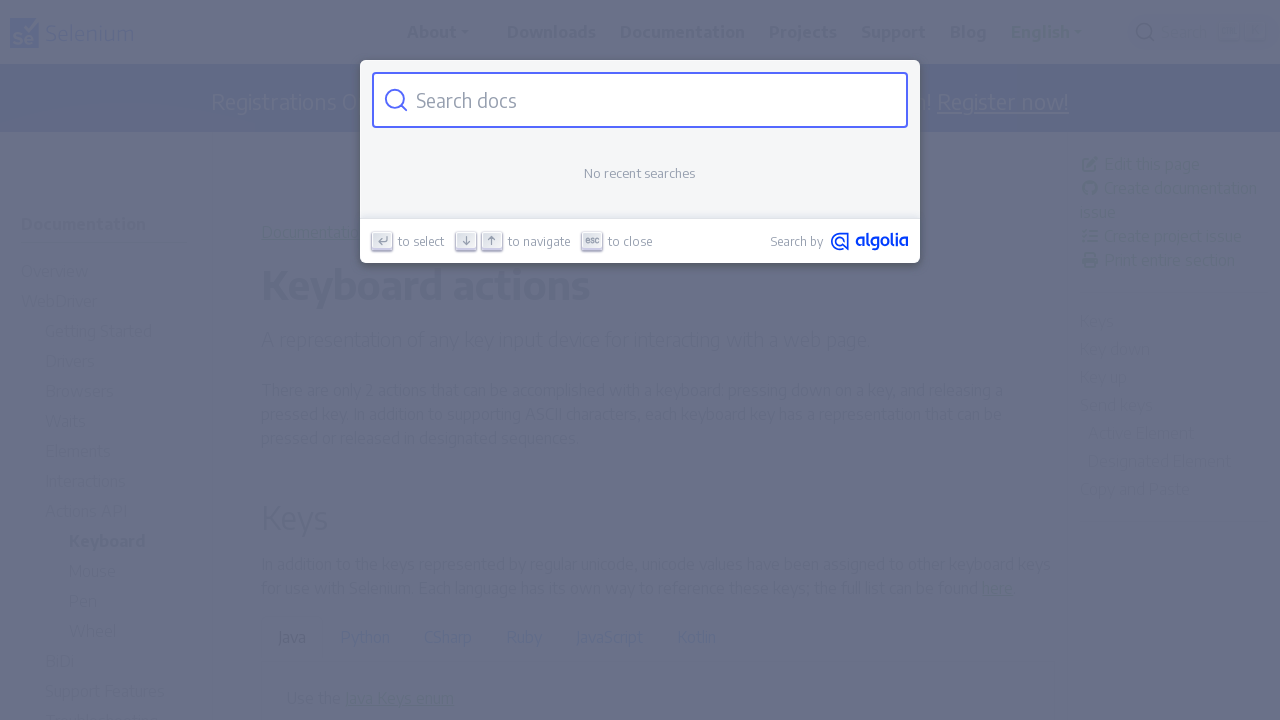

Waited 4 seconds for keyboard shortcut action to complete
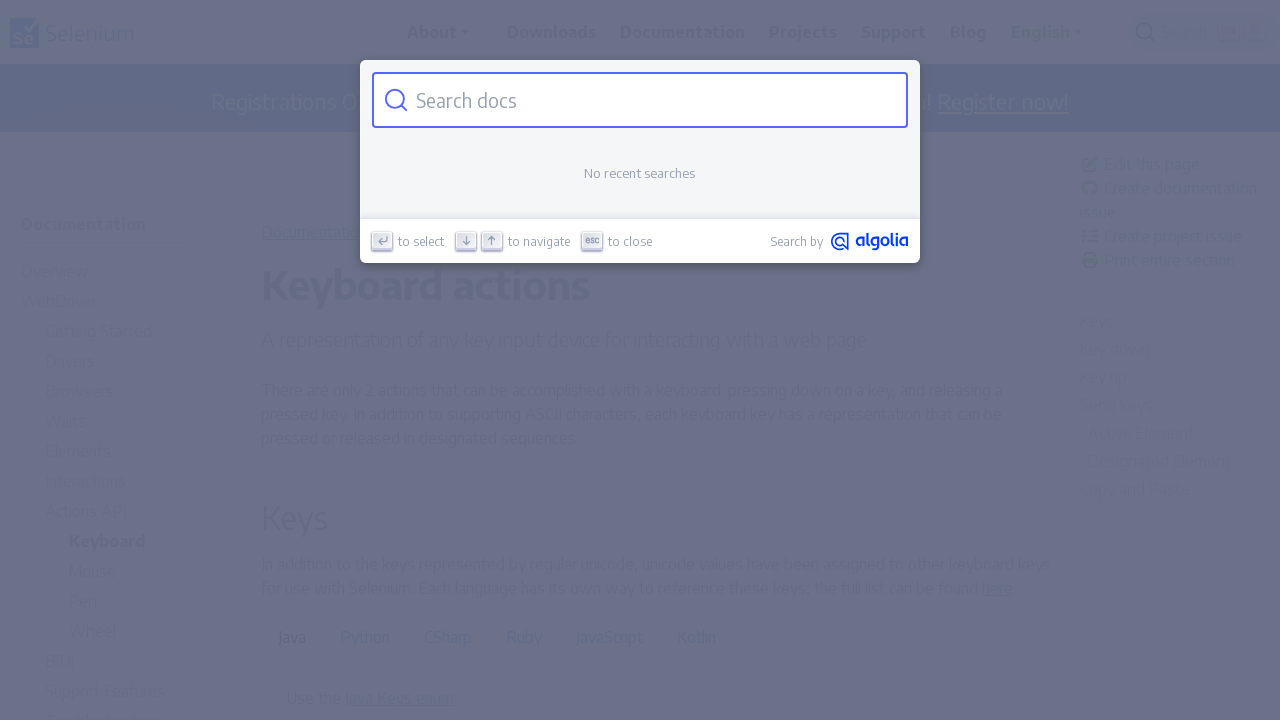

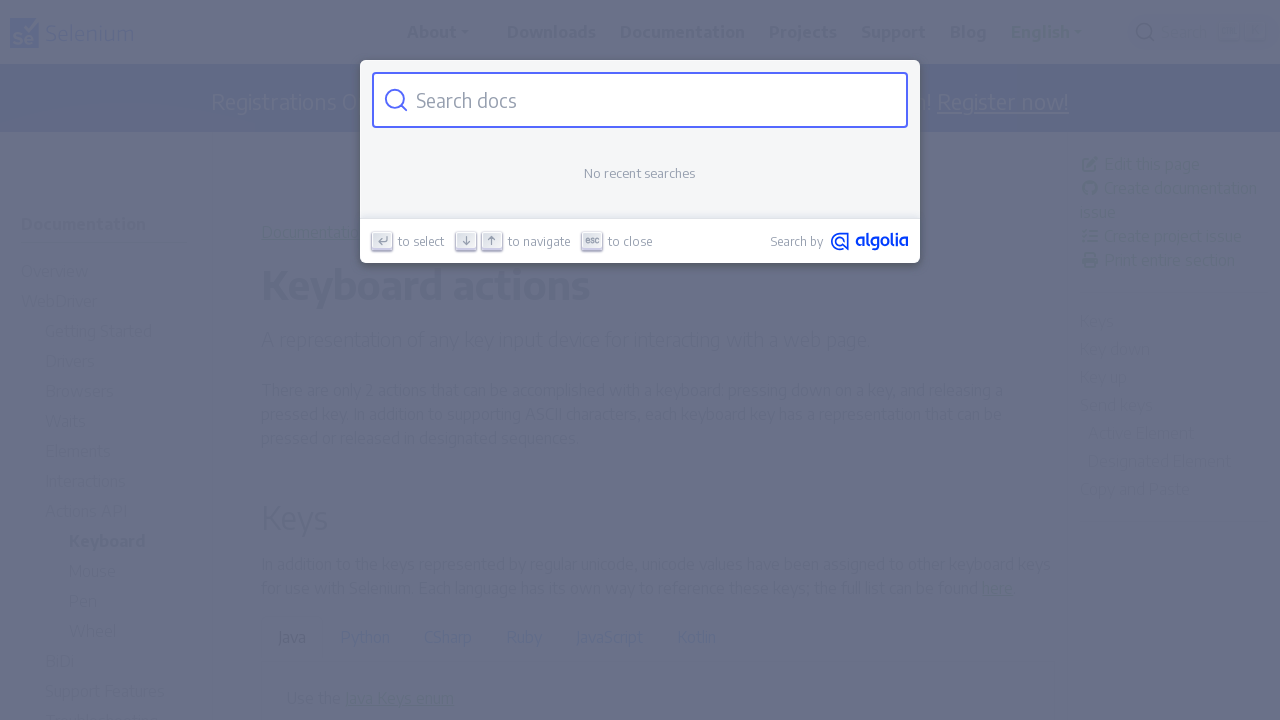